Tests alert handling with text input by navigating to the alert with textbox section, triggering the alert, entering text, and accepting it

Starting URL: http://demo.automationtesting.in/Alerts.html

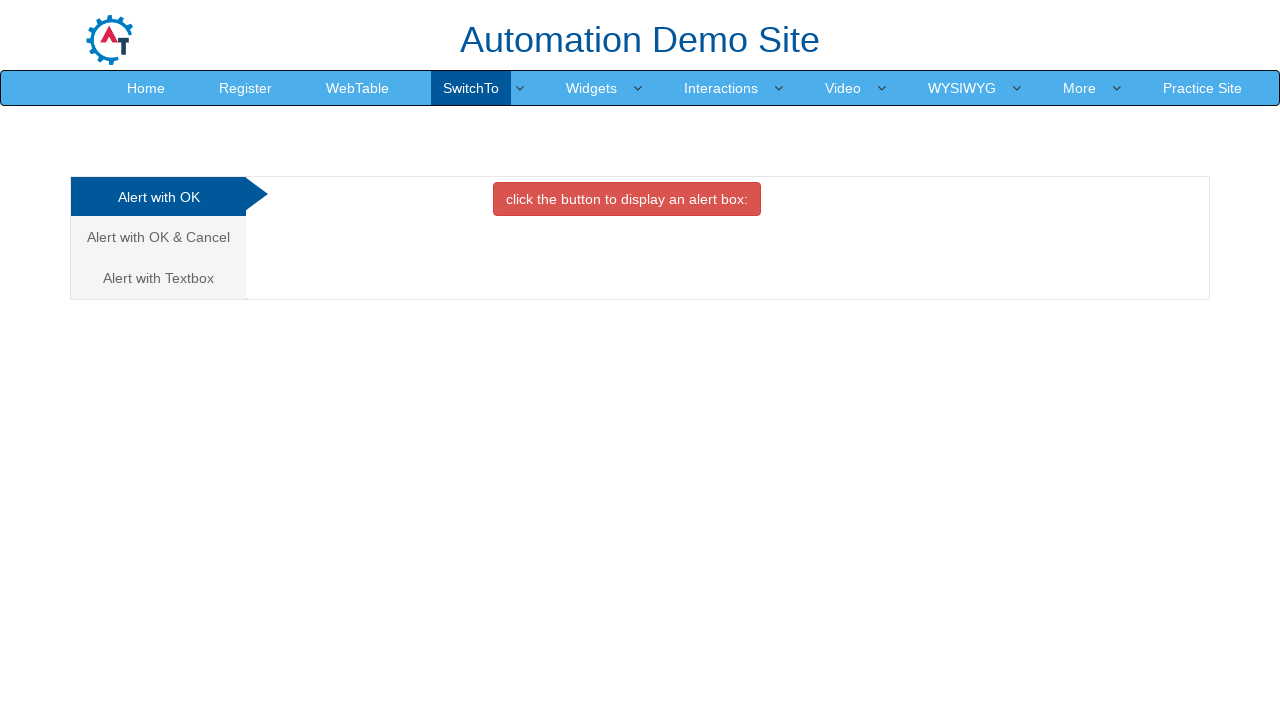

Clicked on the 'Alert with Textbox' tab at (158, 278) on xpath=/html/body/div[1]/div/div/div/div[1]/ul/li[3]/a
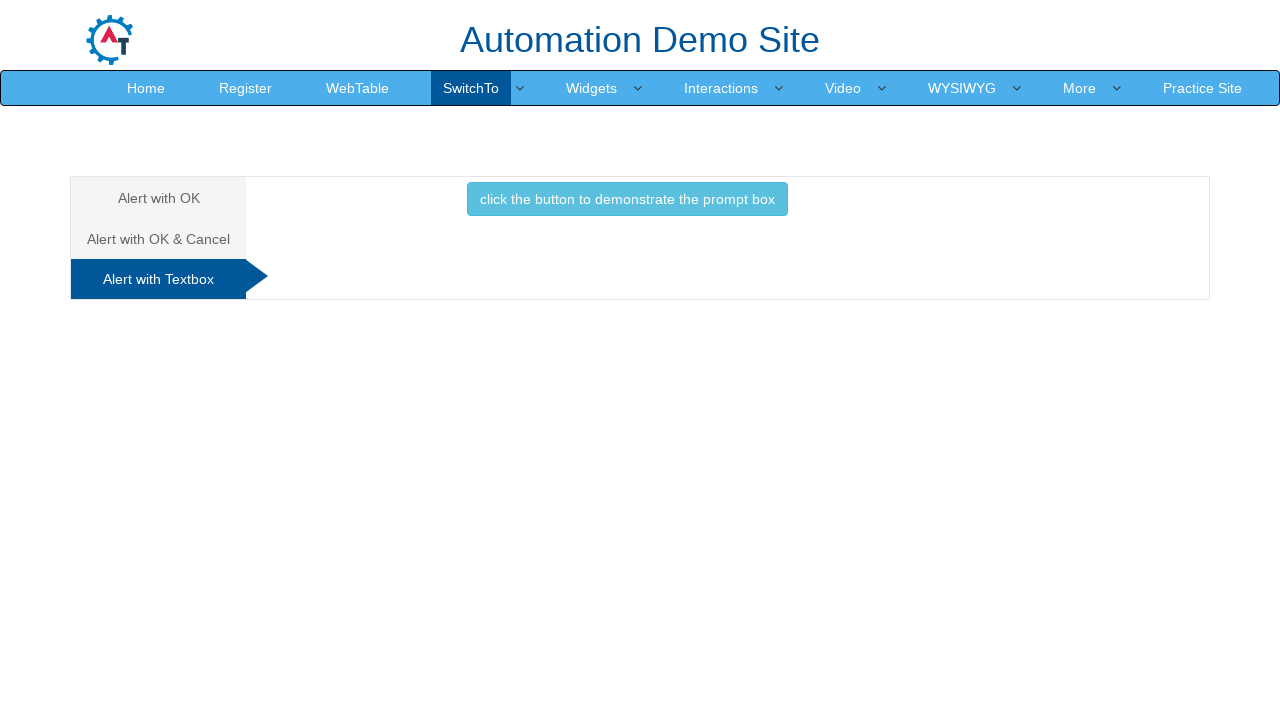

Clicked the button to show the prompt alert at (627, 199) on xpath=//*[@id='Textbox']/button
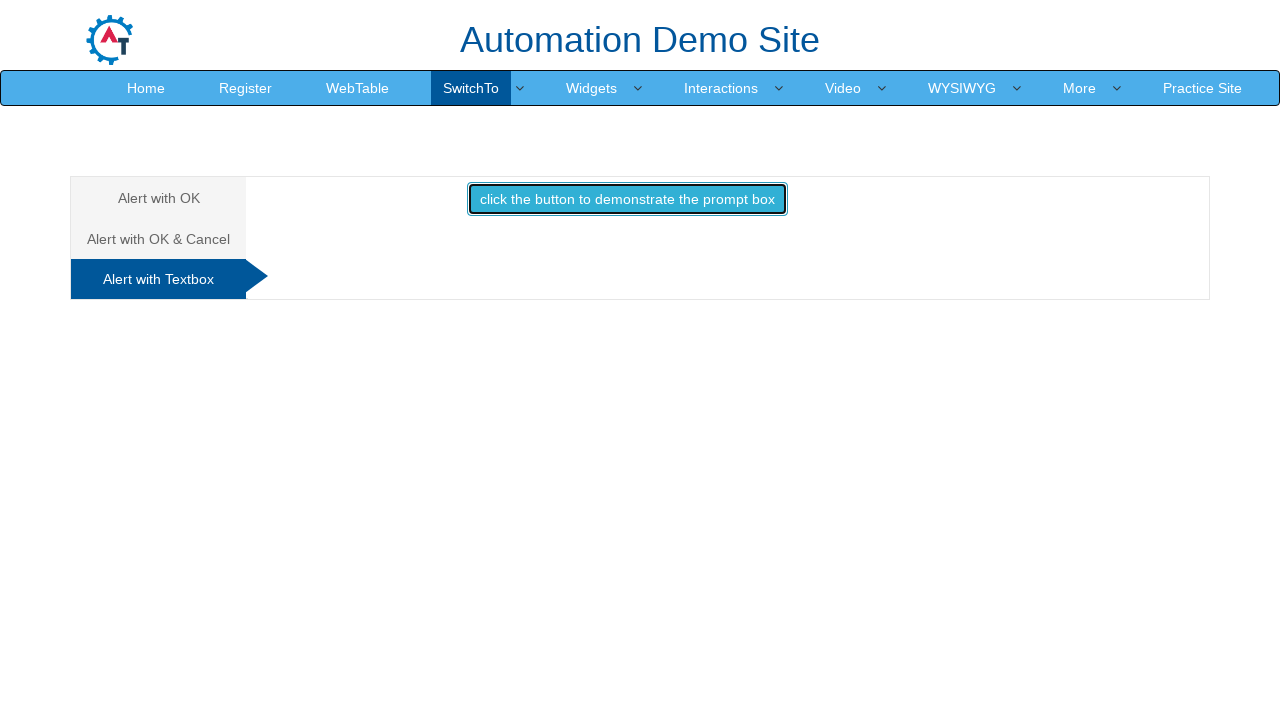

Handled the prompt dialog by accepting with text 'welcome'
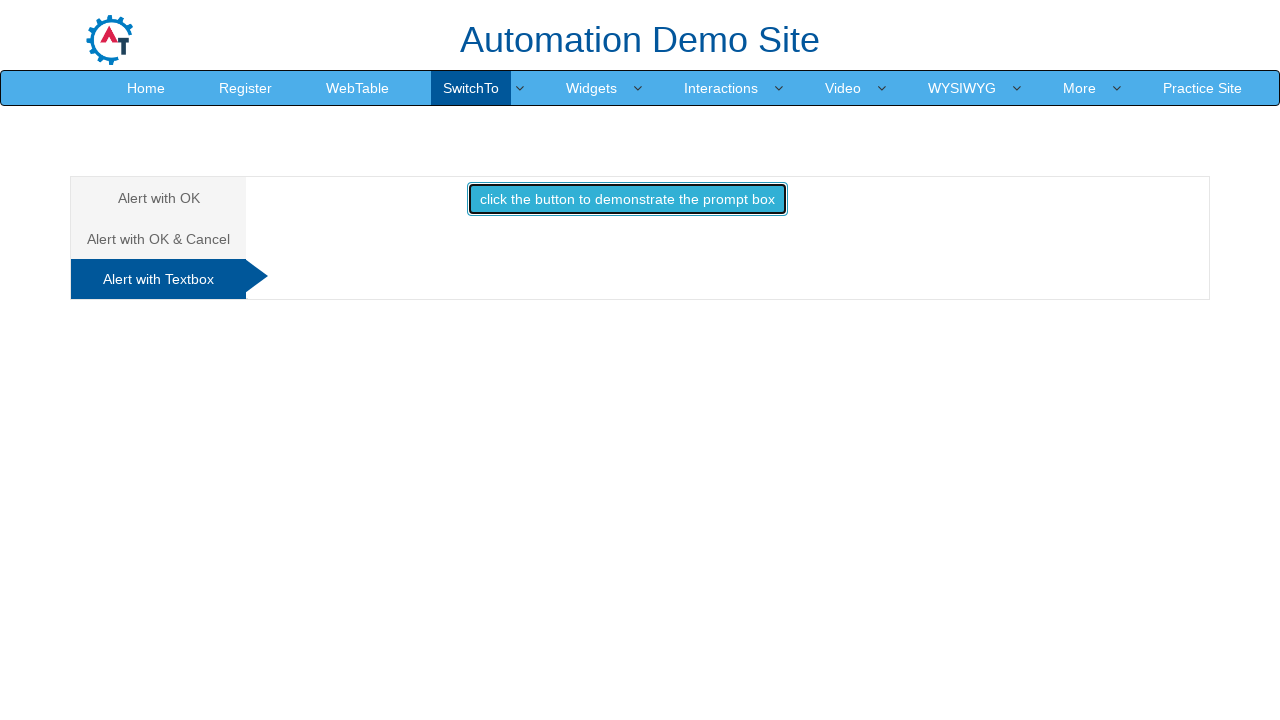

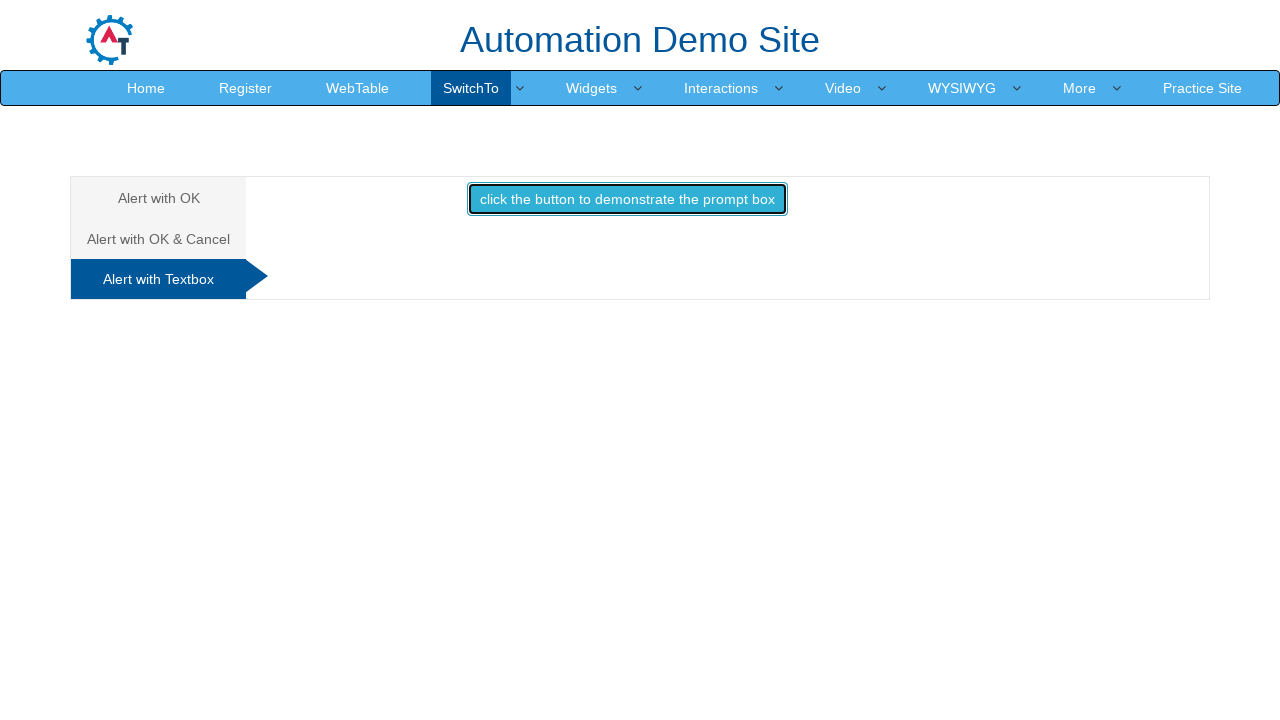